Tests the number input page by entering a number, submitting it, and verifying the validation message or alert.

Starting URL: https://kristinek.github.io/site/tasks/enter_a_number

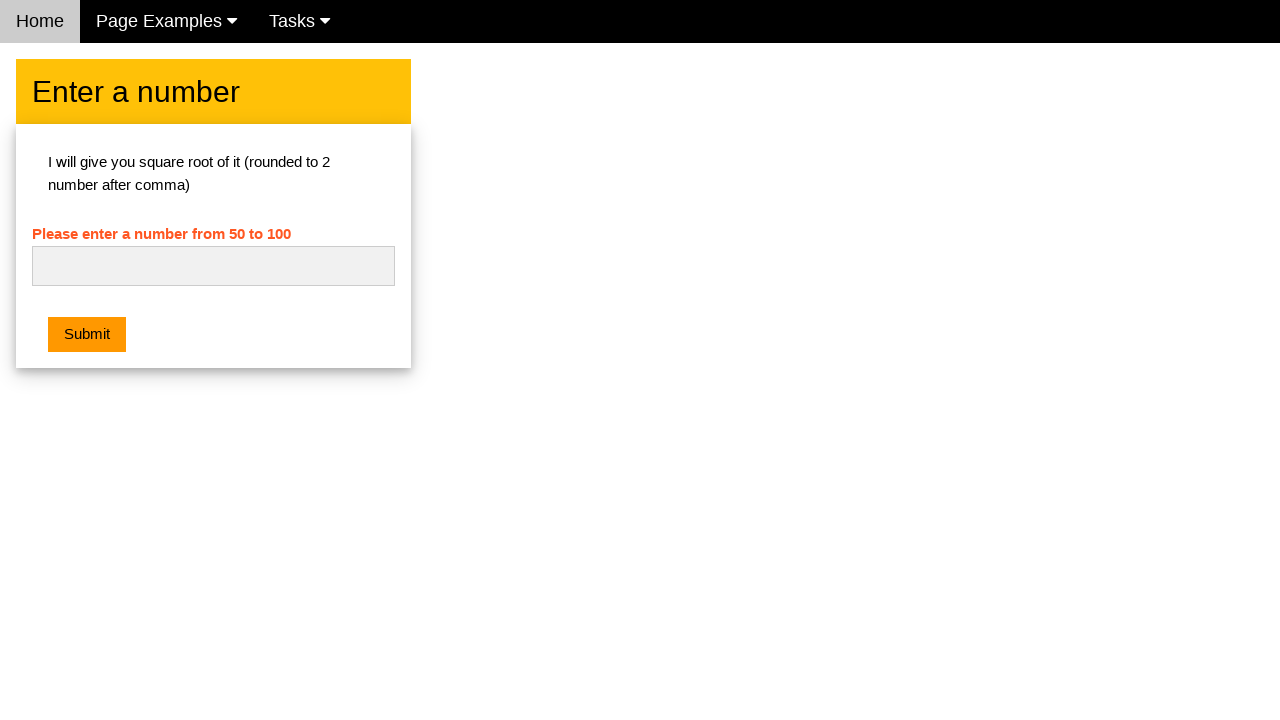

Filled number input field with '42' on #numb
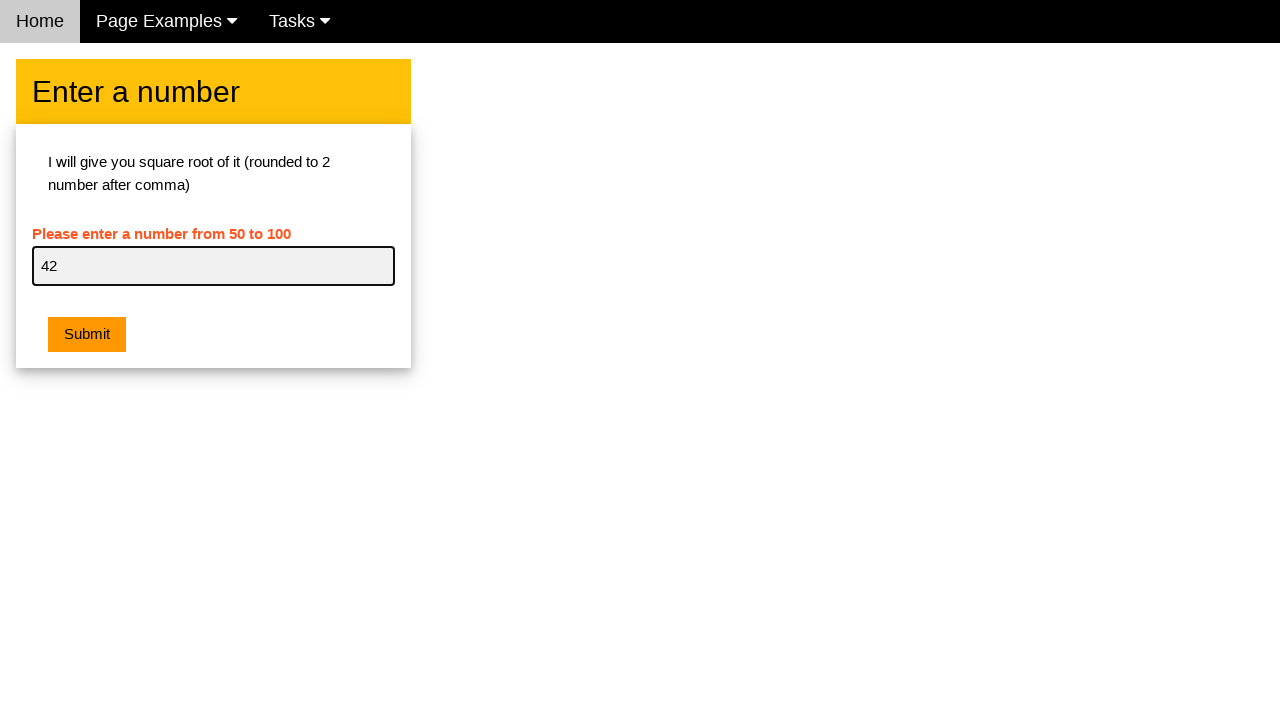

Clicked submit button at (87, 335) on button[type='button']
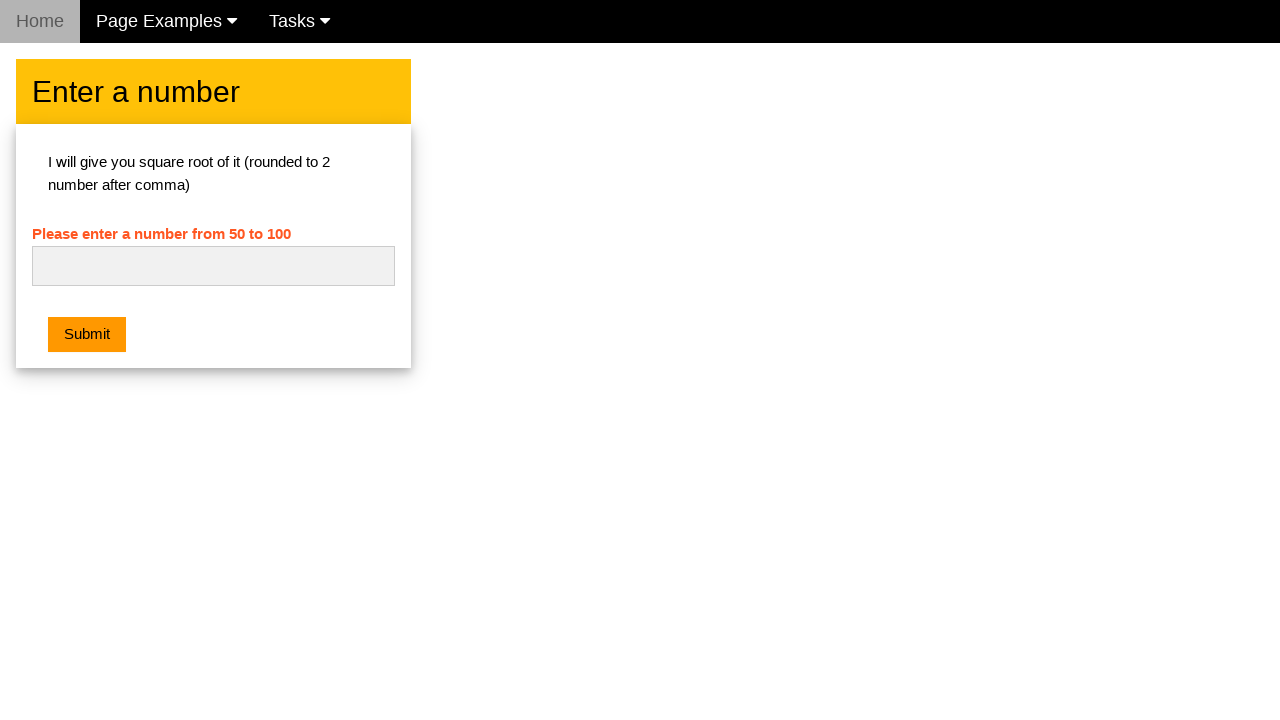

Set up dialog handler to dismiss any alerts
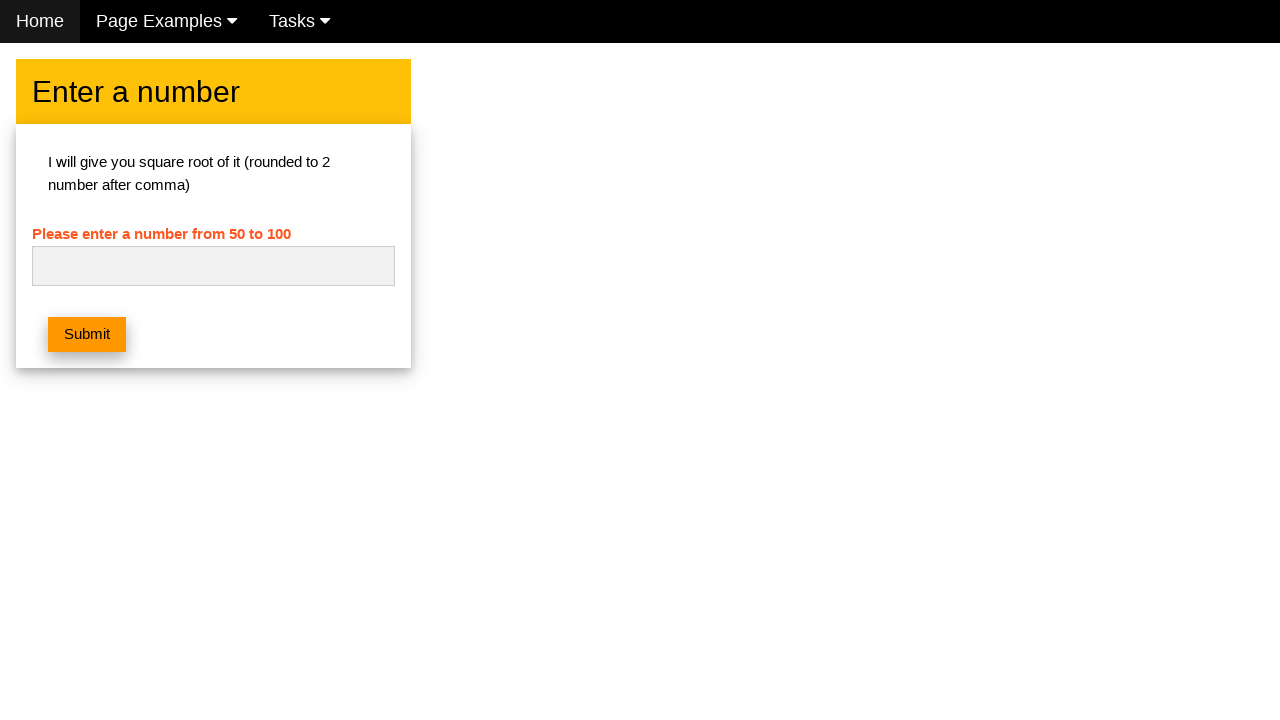

Located error message element
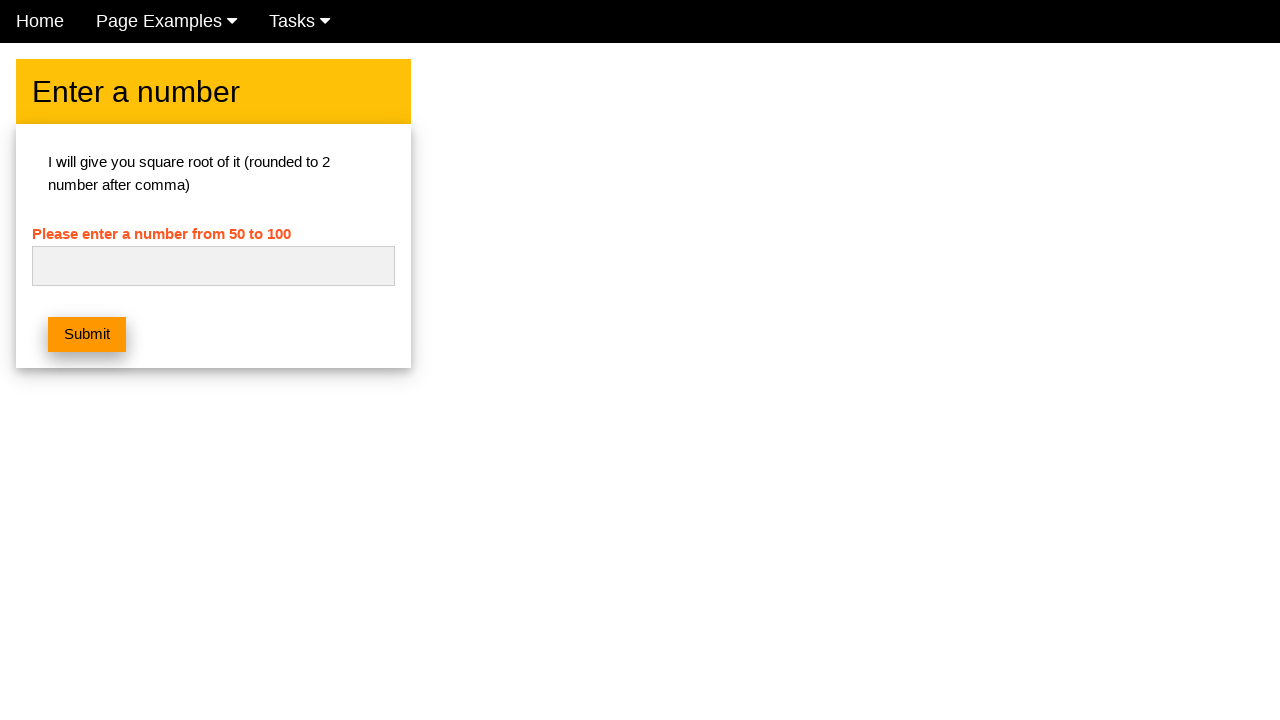

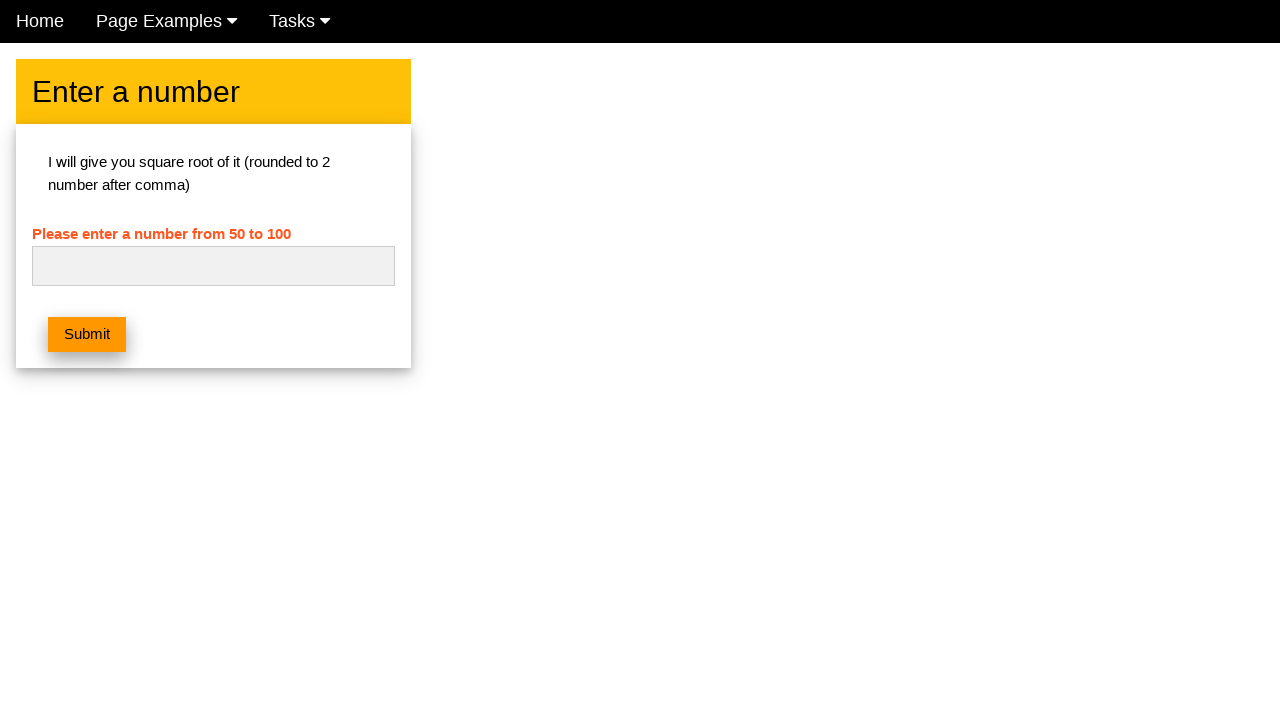